Tests drag and drop functionality by dragging a price slider element horizontally by 100 pixels

Starting URL: https://omayo.blogspot.com/p/page3.html

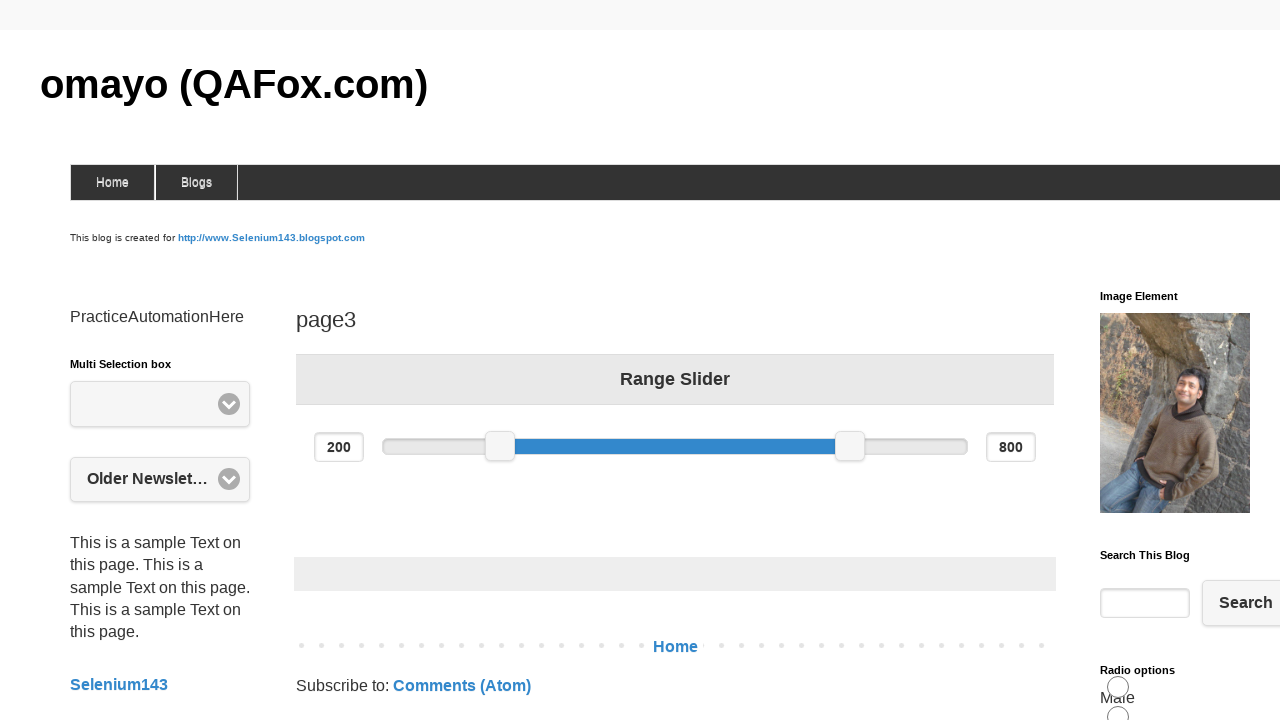

Located the minimum price label element
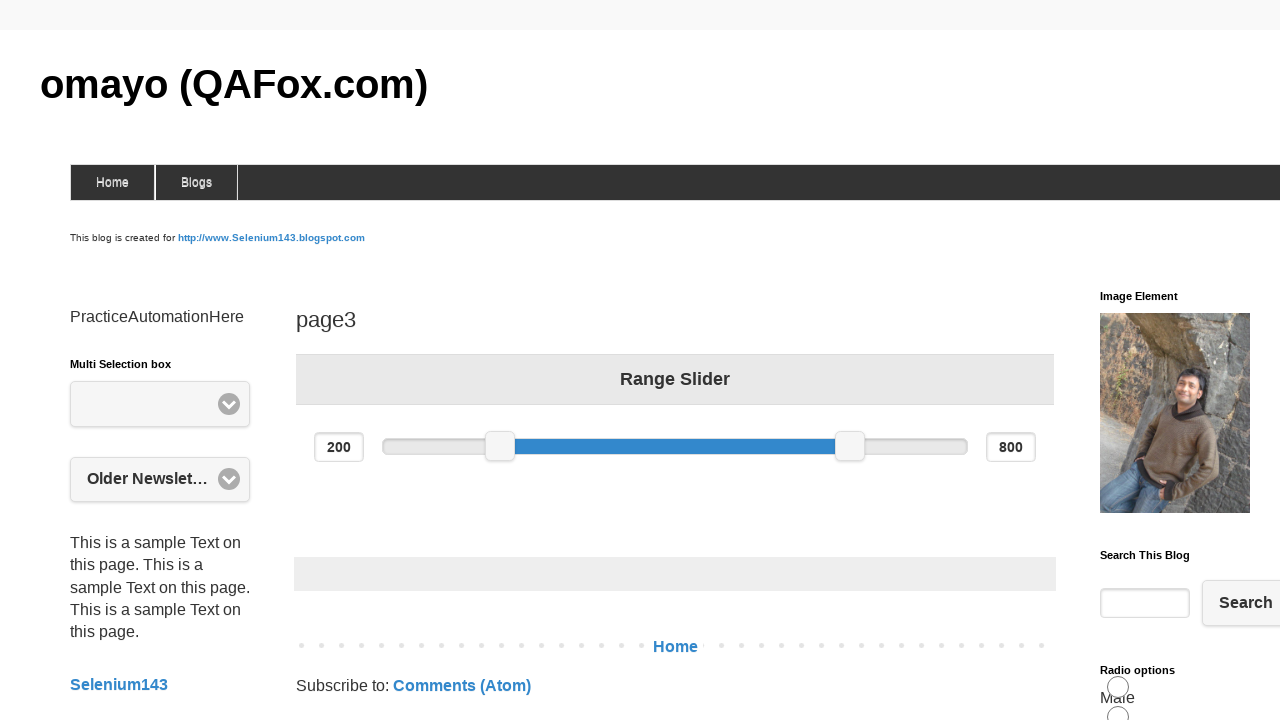

Waited for minimum price label to be visible
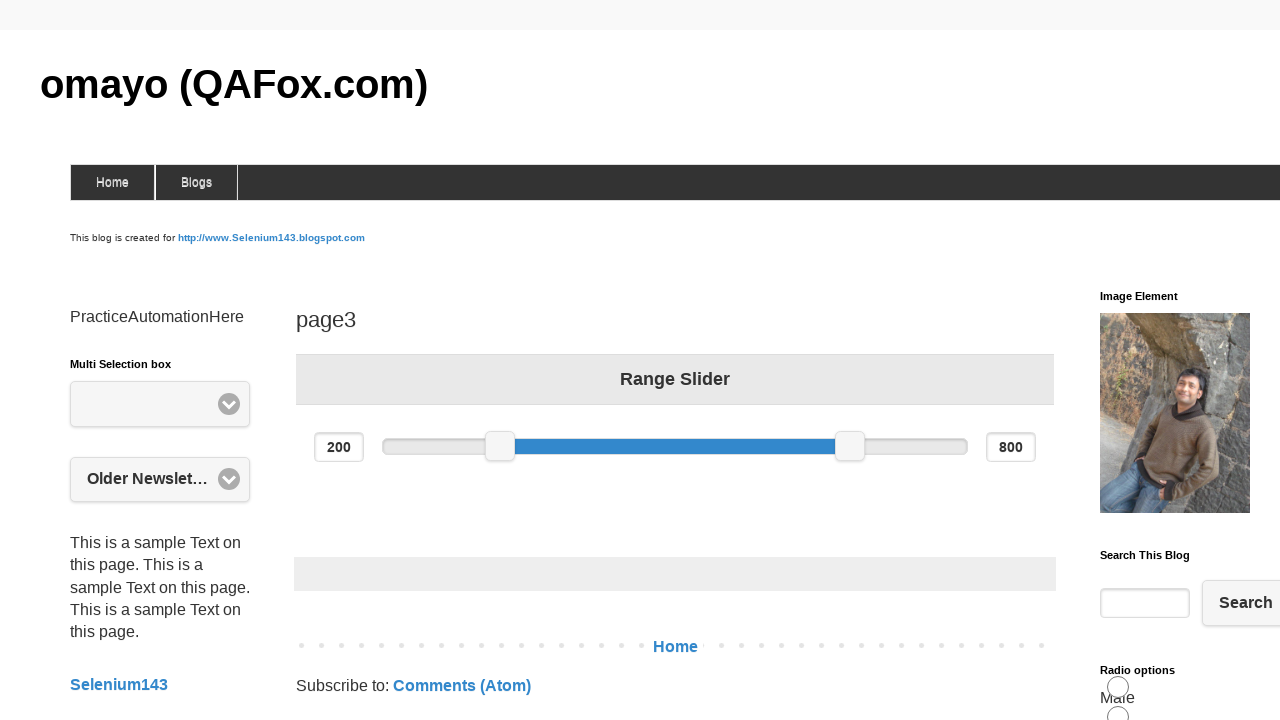

Retrieved bounding box of the price slider element
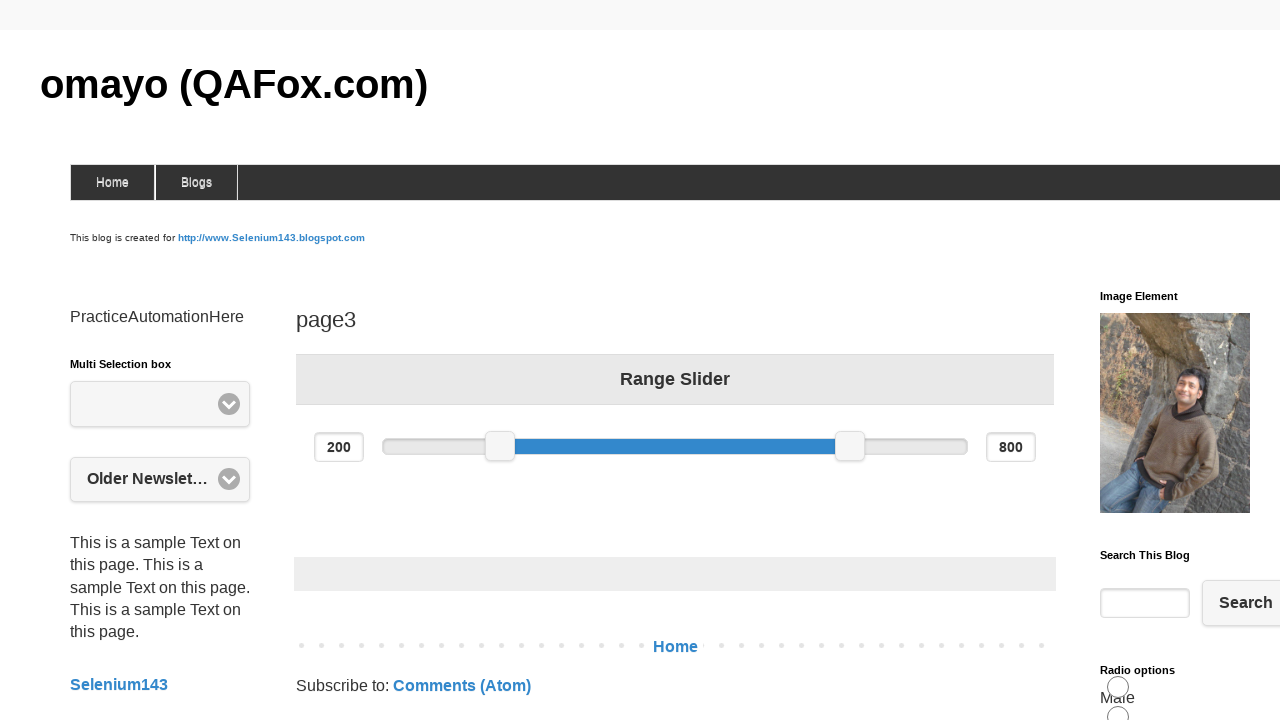

Moved mouse to center of price slider element at (500, 446)
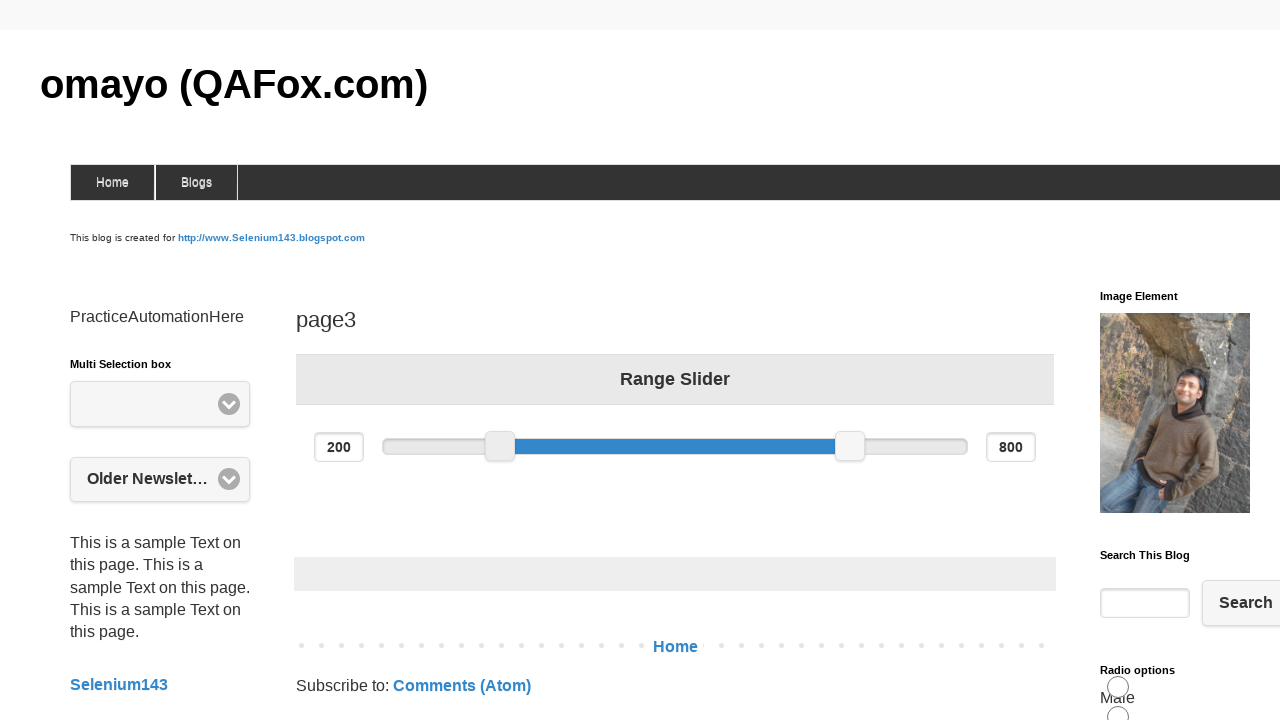

Pressed mouse button down on slider element at (500, 446)
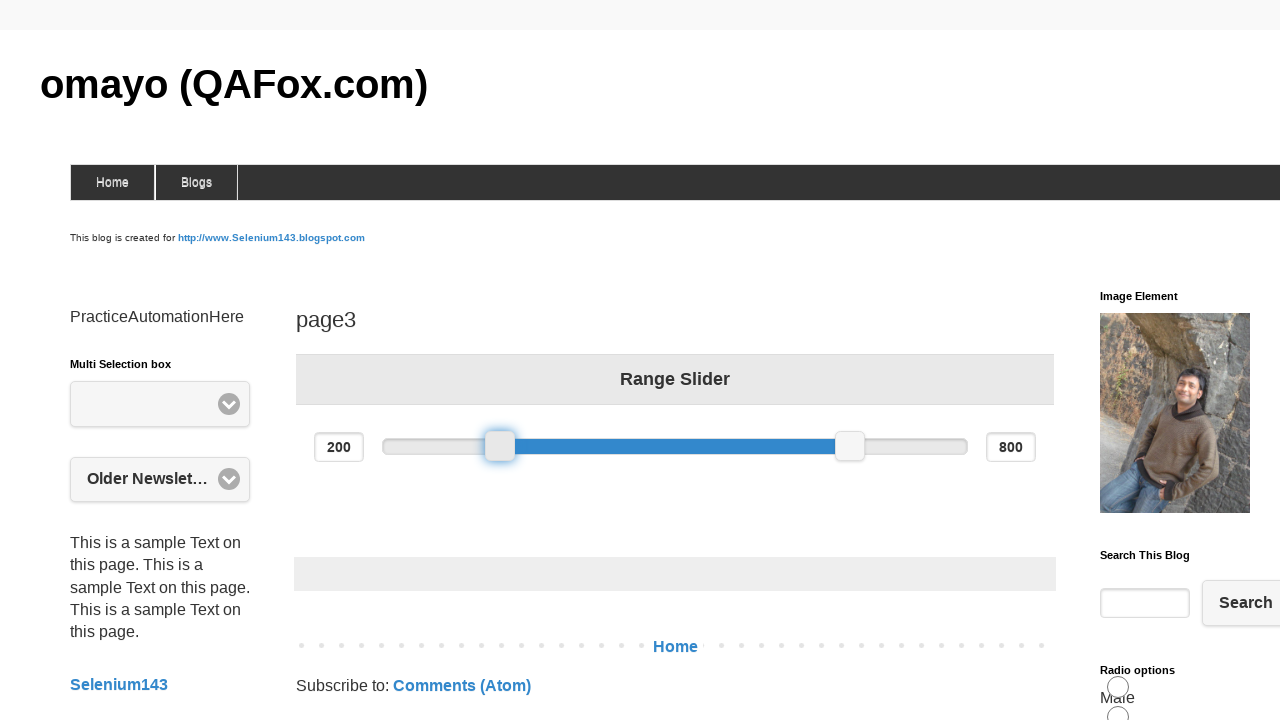

Dragged slider element 100 pixels to the right at (600, 446)
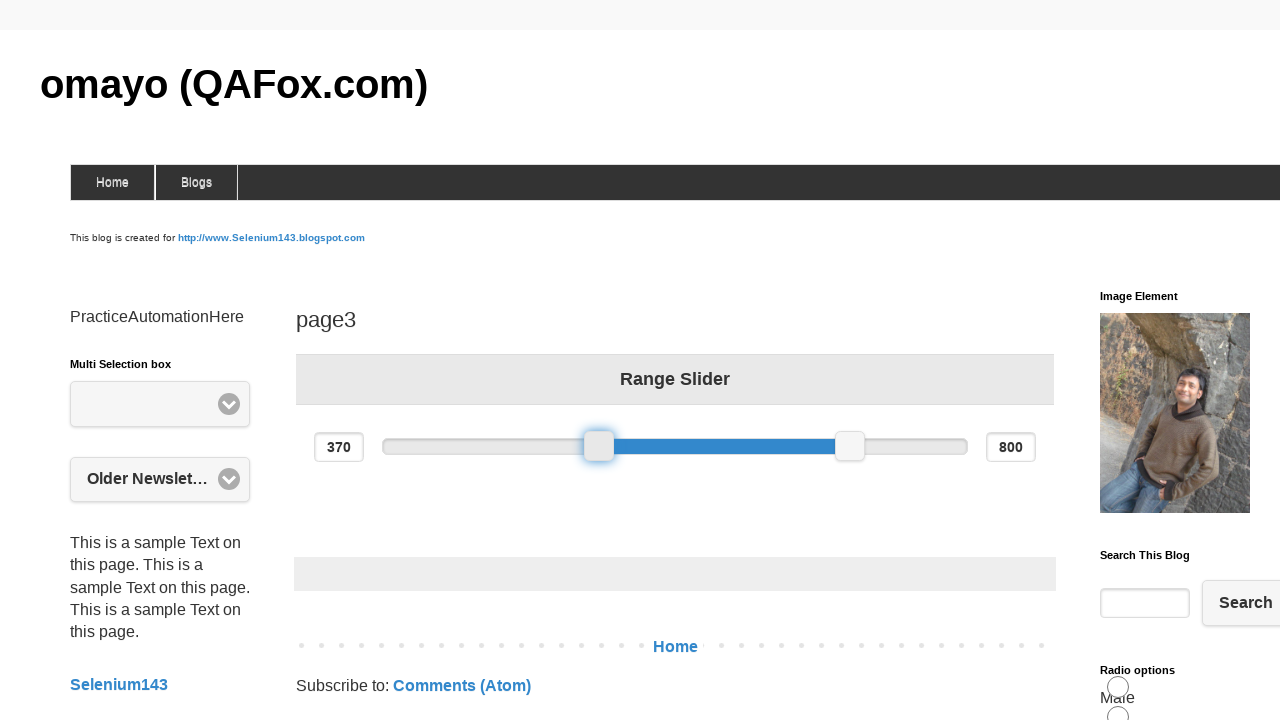

Released mouse button, completing the drag and drop operation at (600, 446)
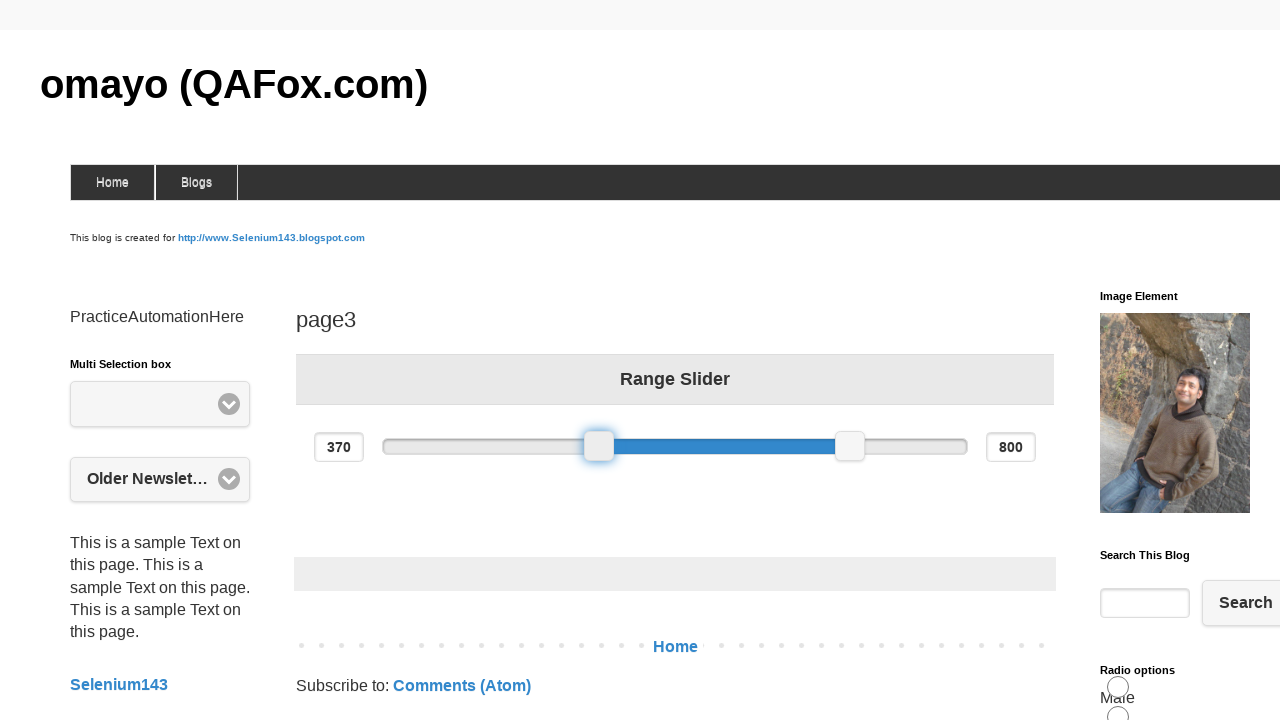

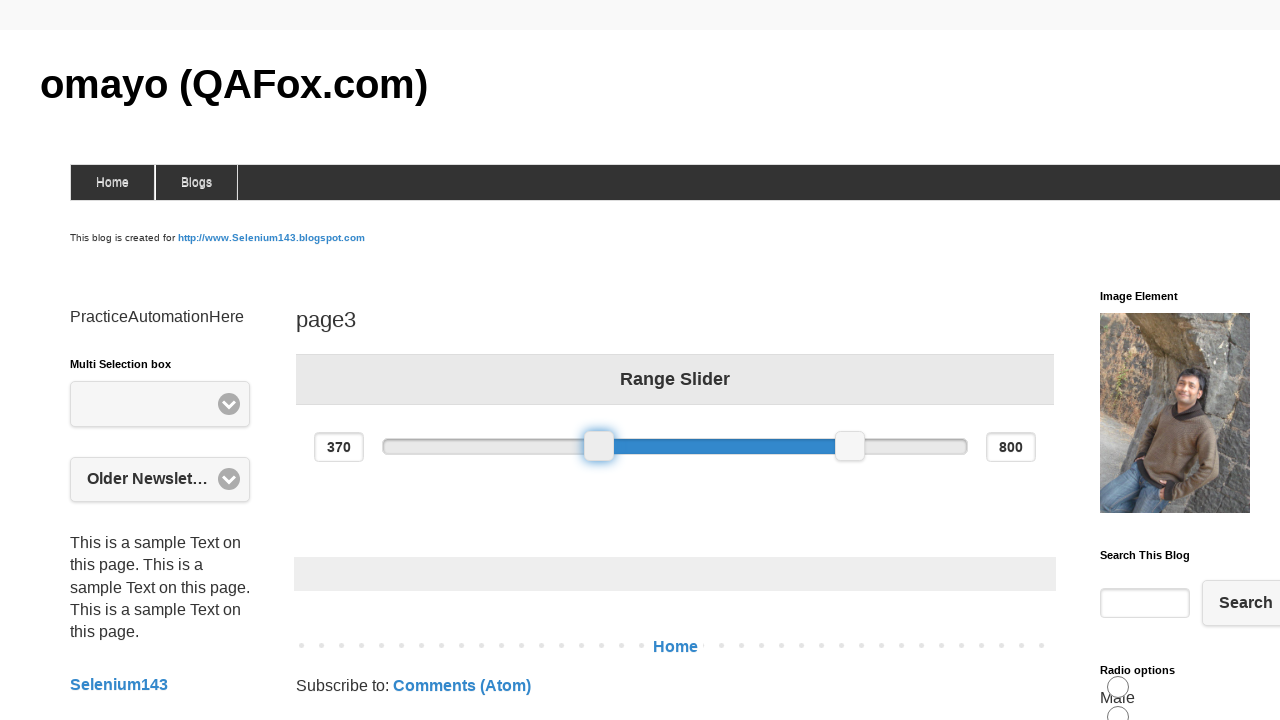